Tests JavaScript alert functionality by clicking the first alert button, verifying the alert text, and accepting it

Starting URL: https://the-internet.herokuapp.com/javascript_alerts

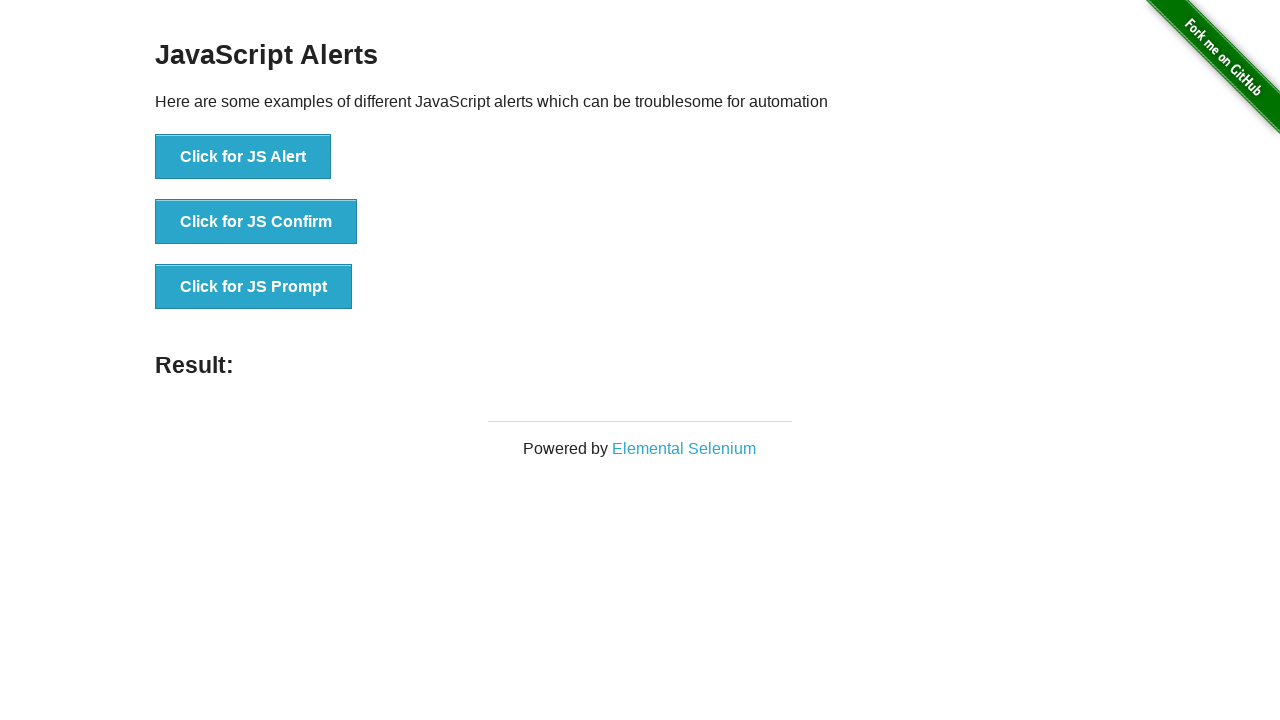

Clicked the first alert button to trigger JavaScript alert at (243, 157) on xpath=//button[@onclick='jsAlert()']
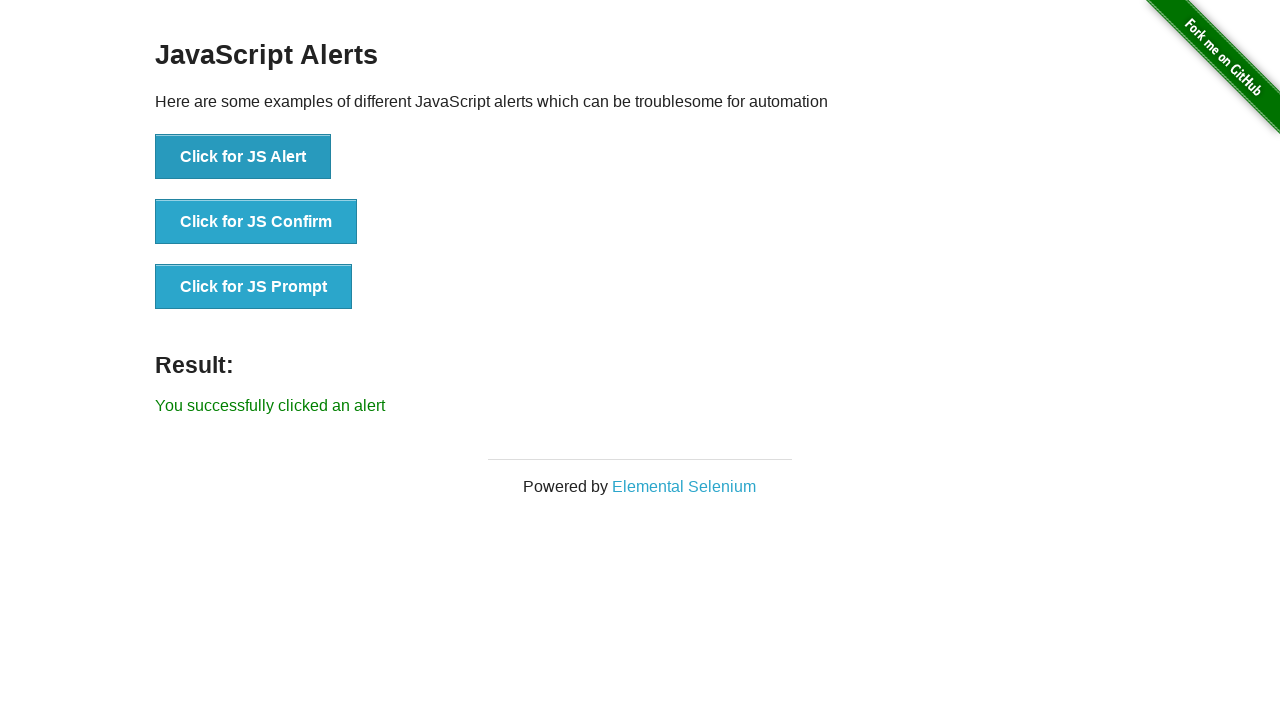

Set up dialog handler to accept alerts
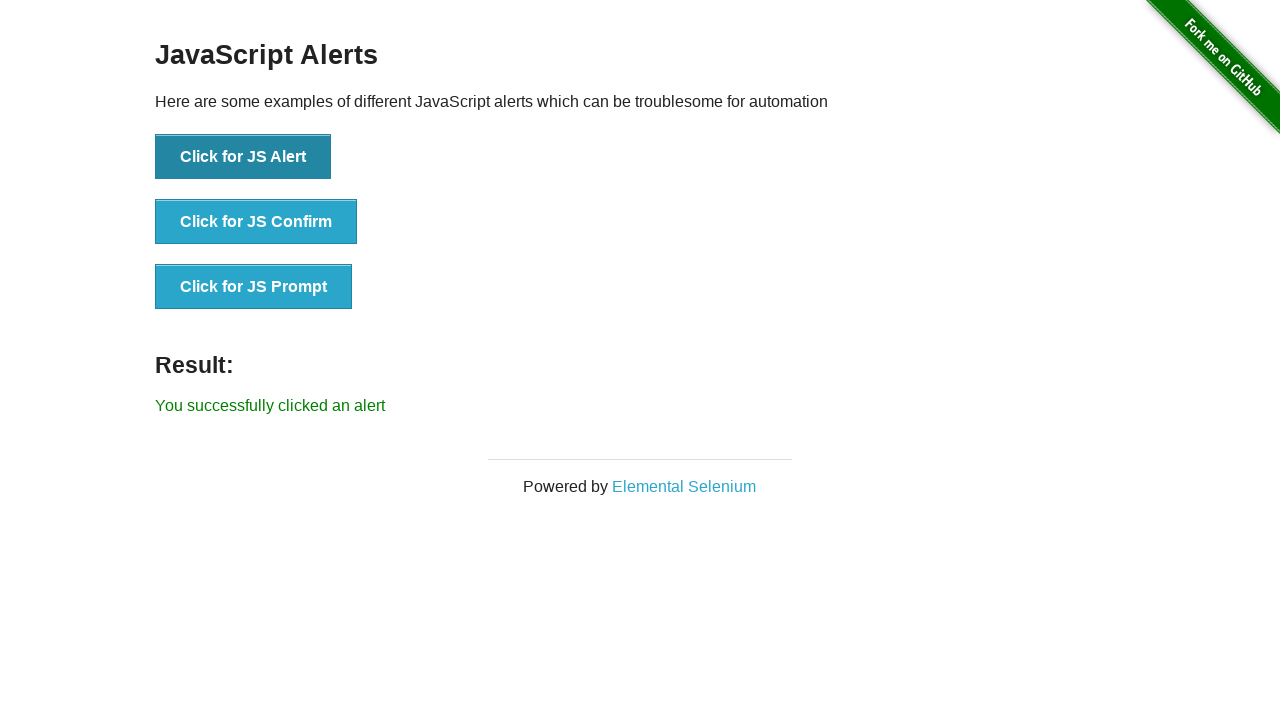

Clicked the alert button again to trigger the dialog at (243, 157) on xpath=//button[@onclick='jsAlert()']
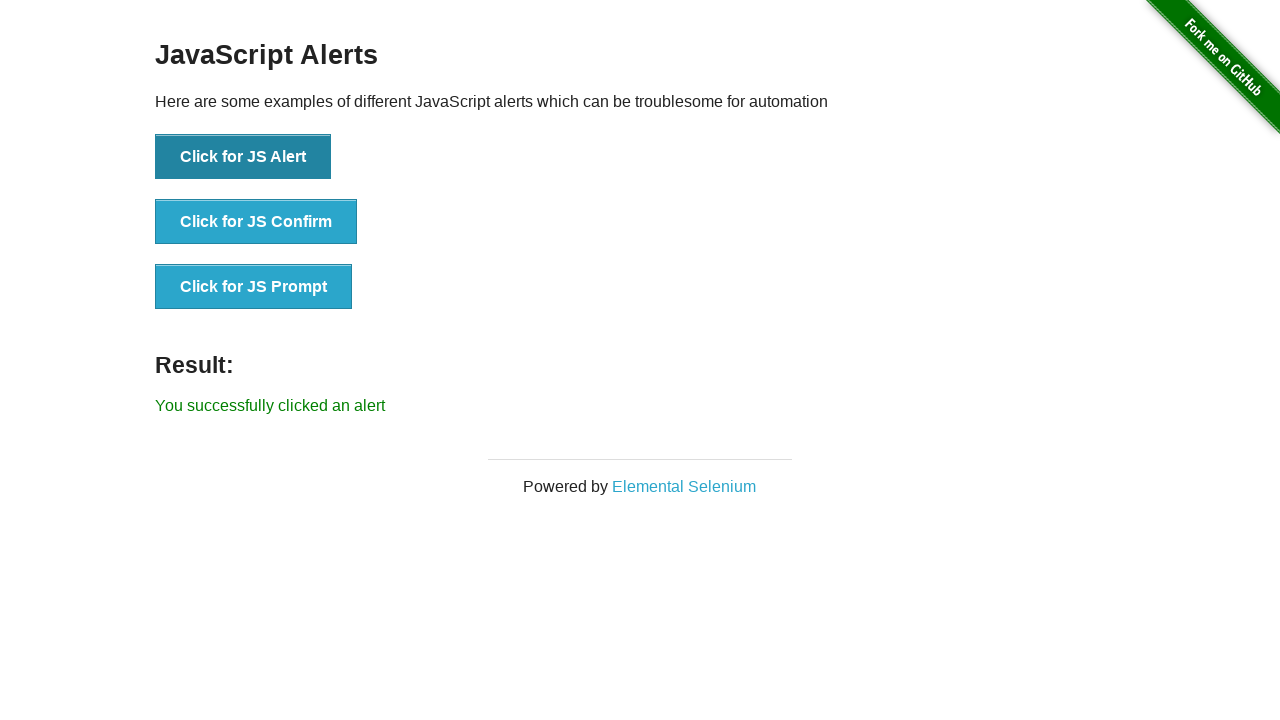

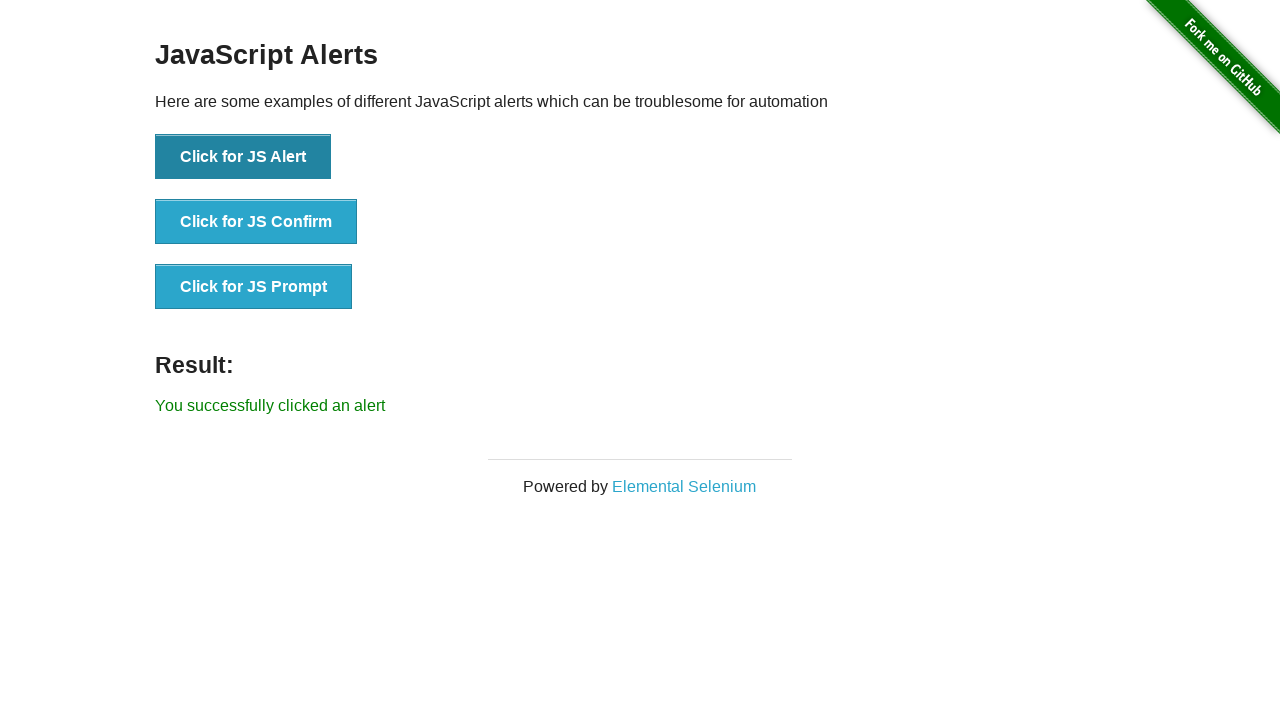